Tests opening a new browser window, navigating to a different page in that window, and then switching back to the original window.

Starting URL: https://devqa.io/selenium-css-selectors/

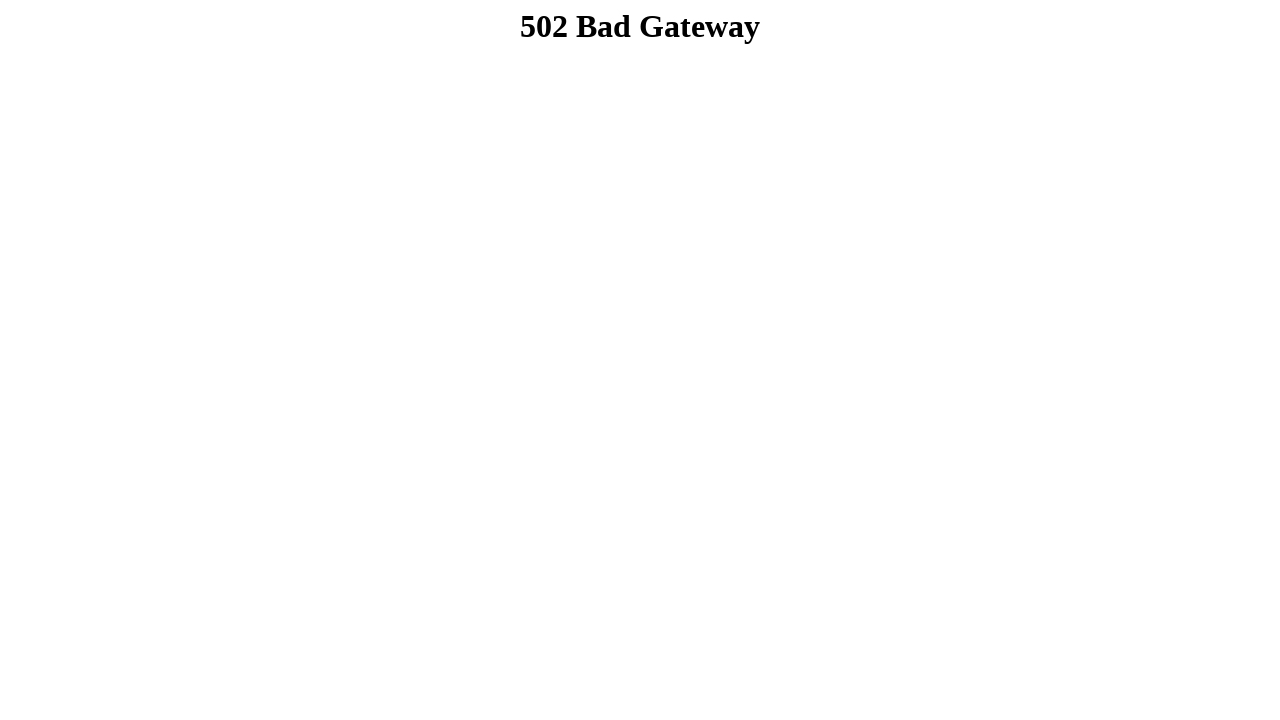

Stored reference to original page
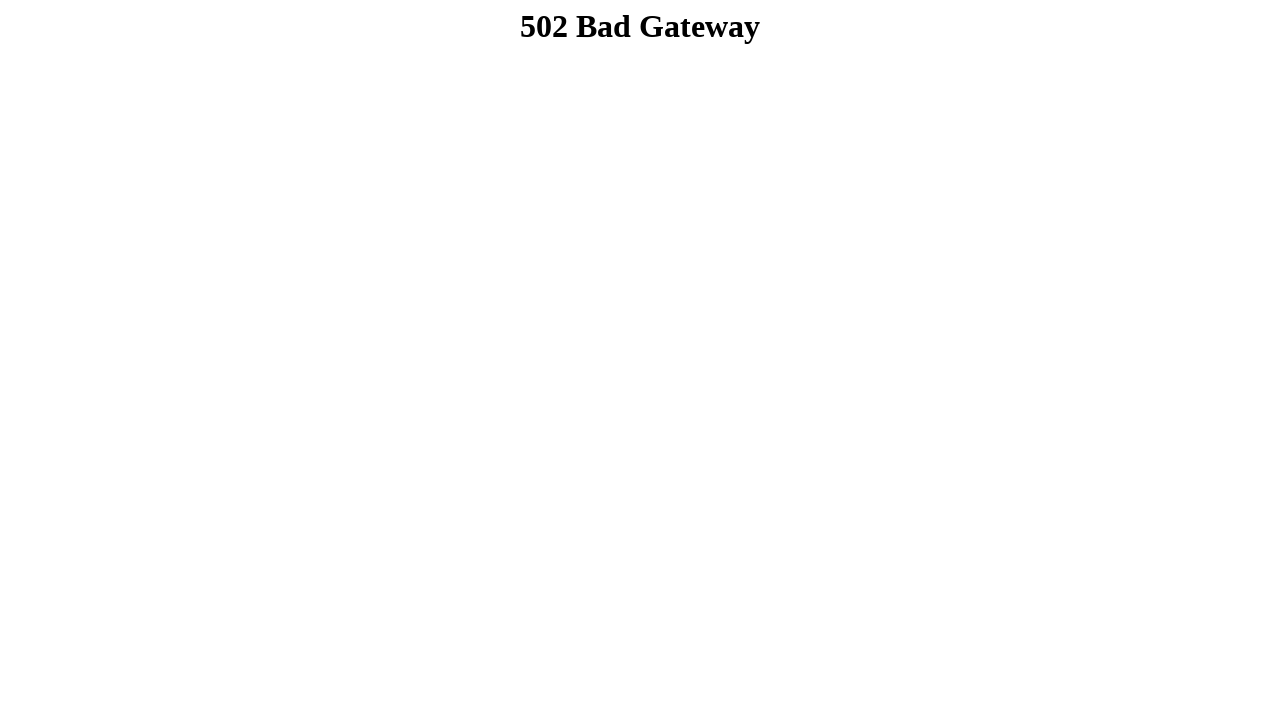

Opened a new browser window/tab
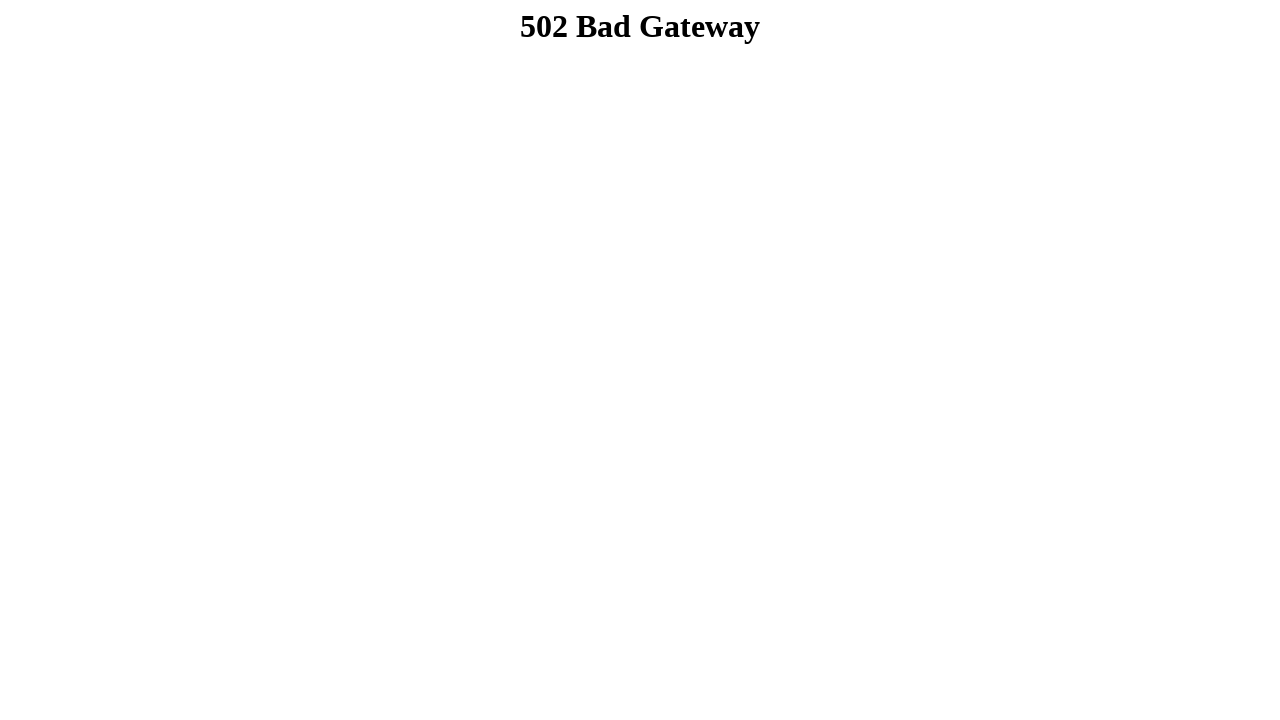

Navigated to https://devqa.io/selenium-tutorial/ in new window
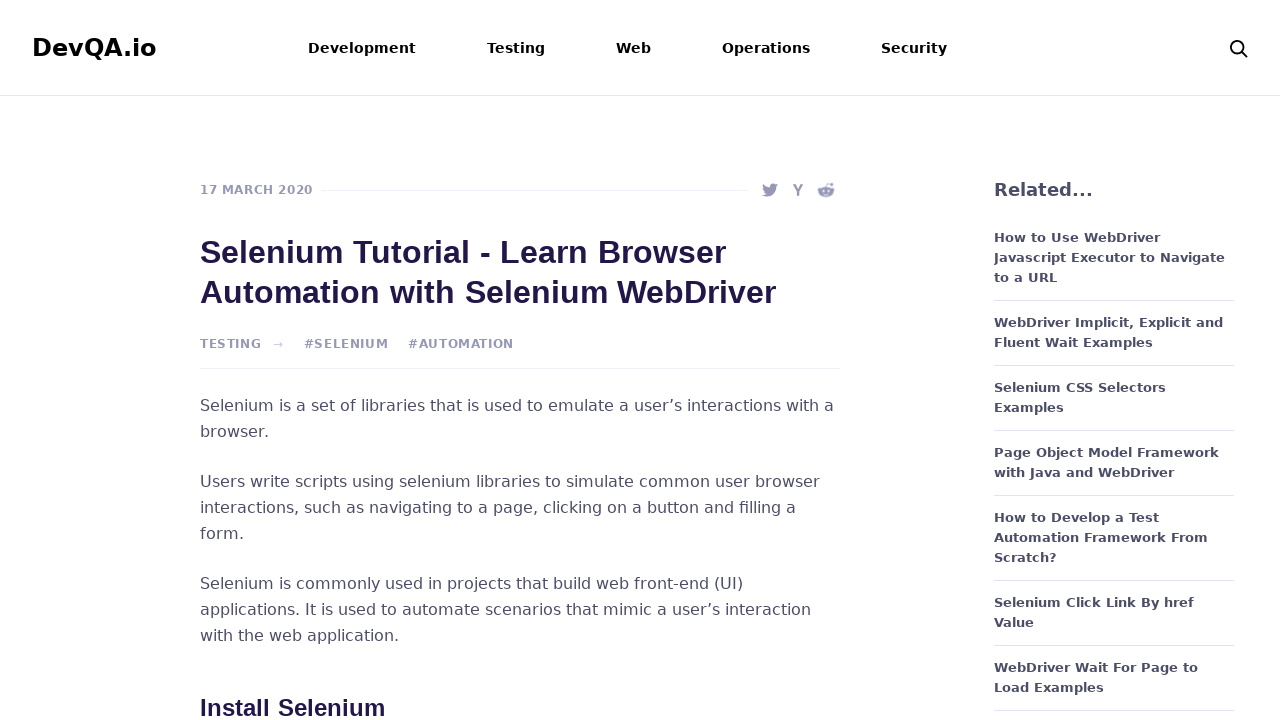

New page loaded (domcontentloaded state reached)
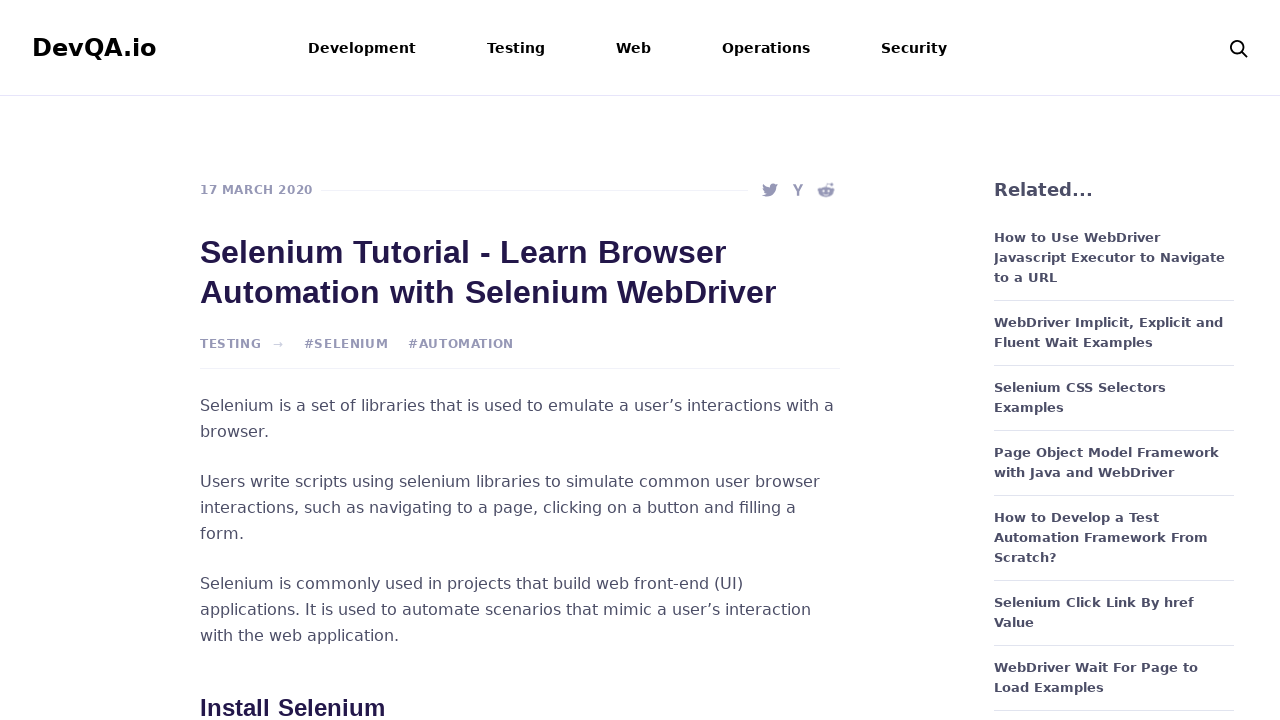

Switched back to original window/tab
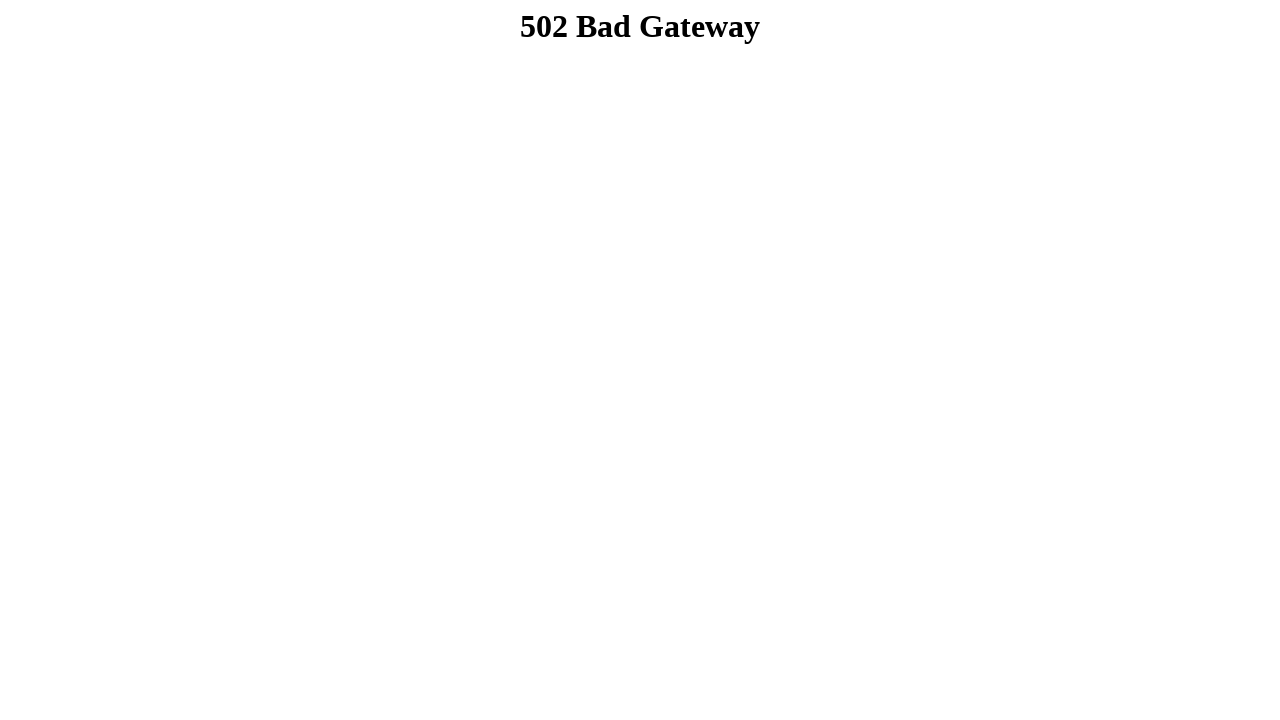

Waited 1 second to observe the original page
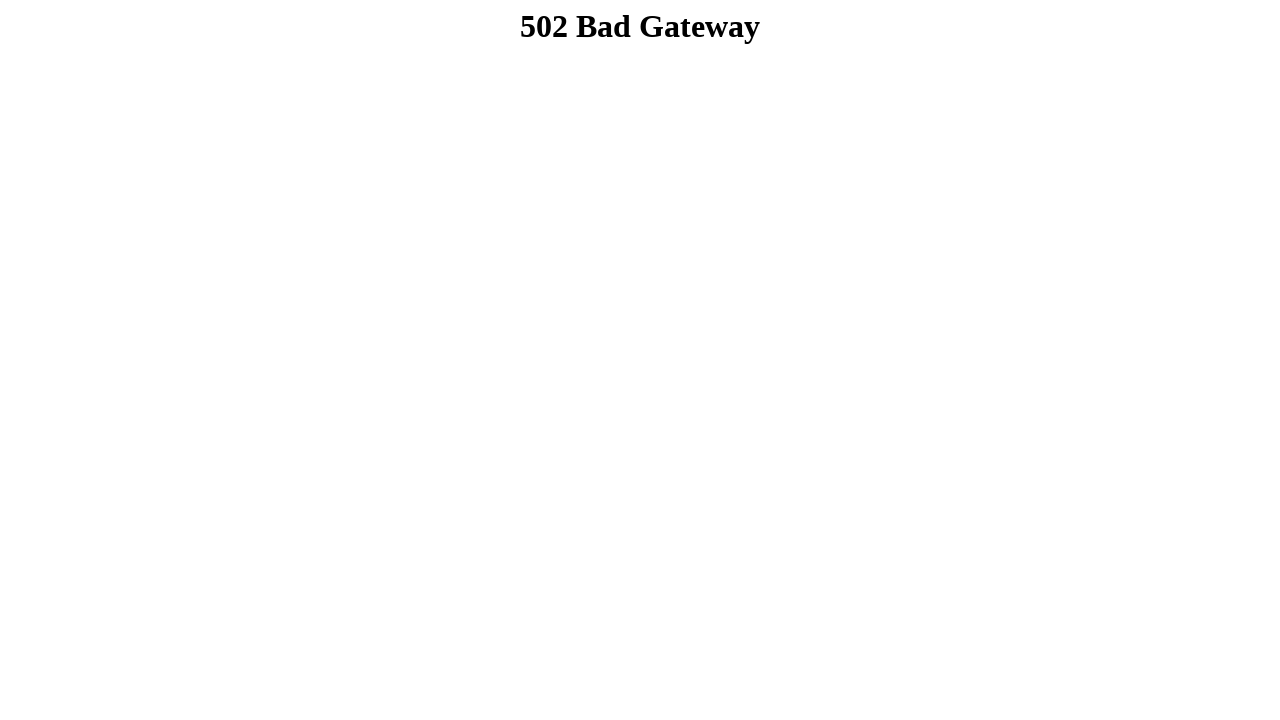

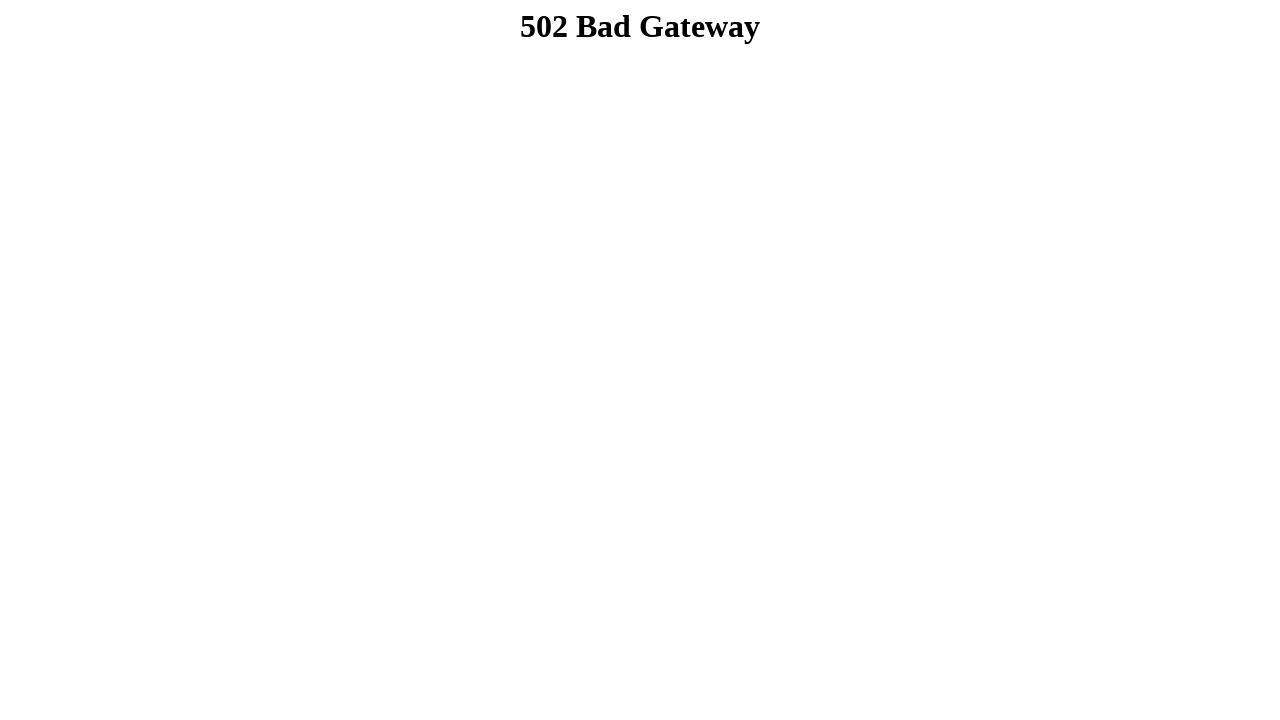